Tests dynamic loading where an element is rendered after the loading bar completes, clicks a start button, waits for a finish element to appear, and verifies the displayed text is "Hello World!"

Starting URL: http://the-internet.herokuapp.com/dynamic_loading/2

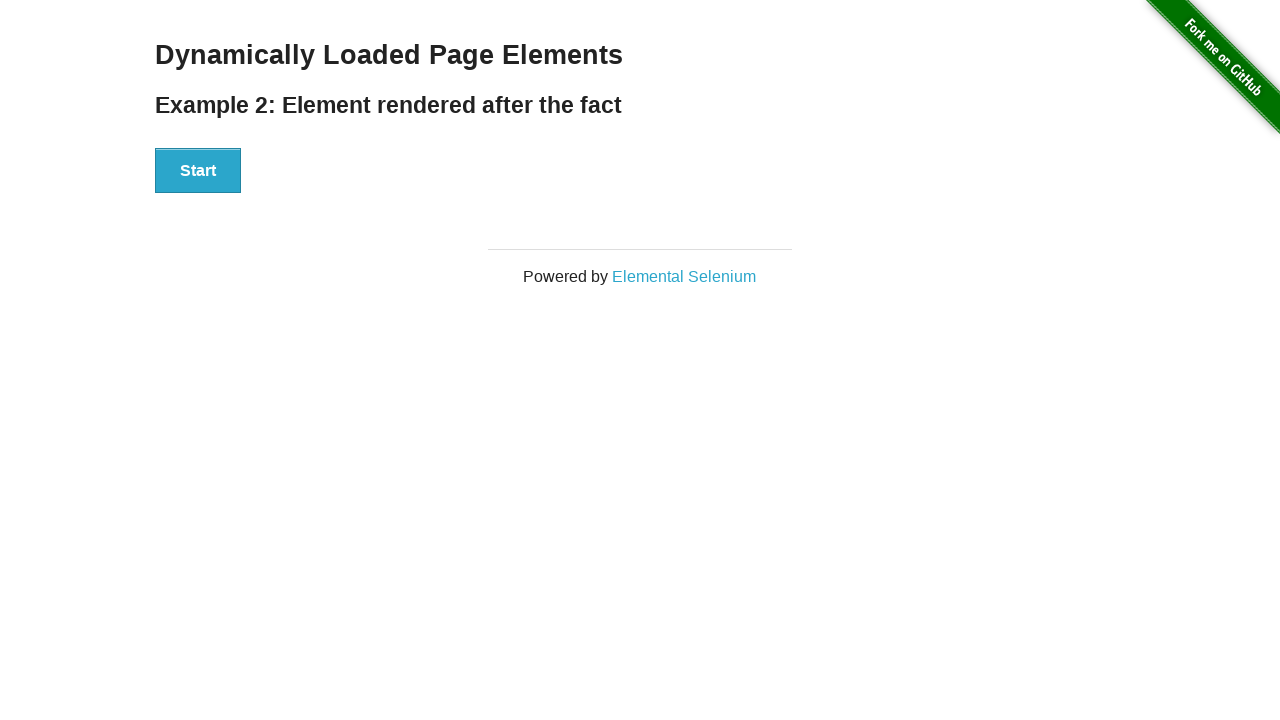

Clicked the Start button at (198, 171) on #start button
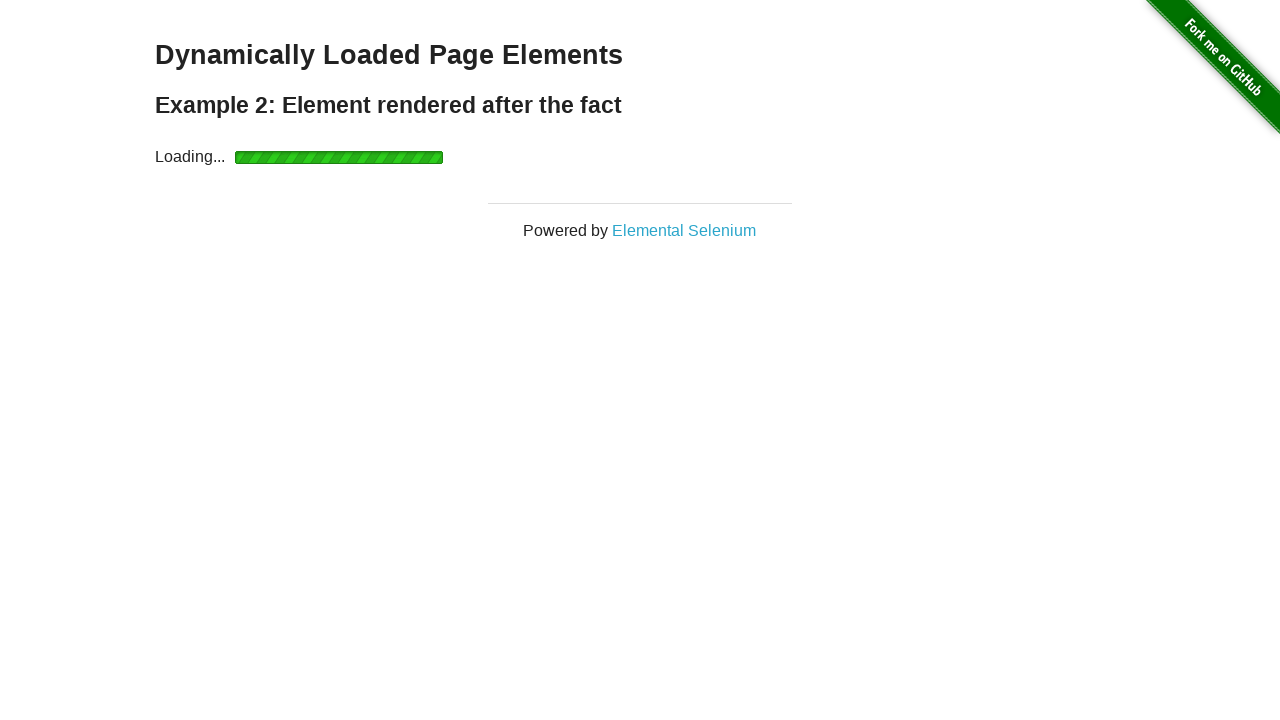

Waited for finish element to appear after loading bar completed
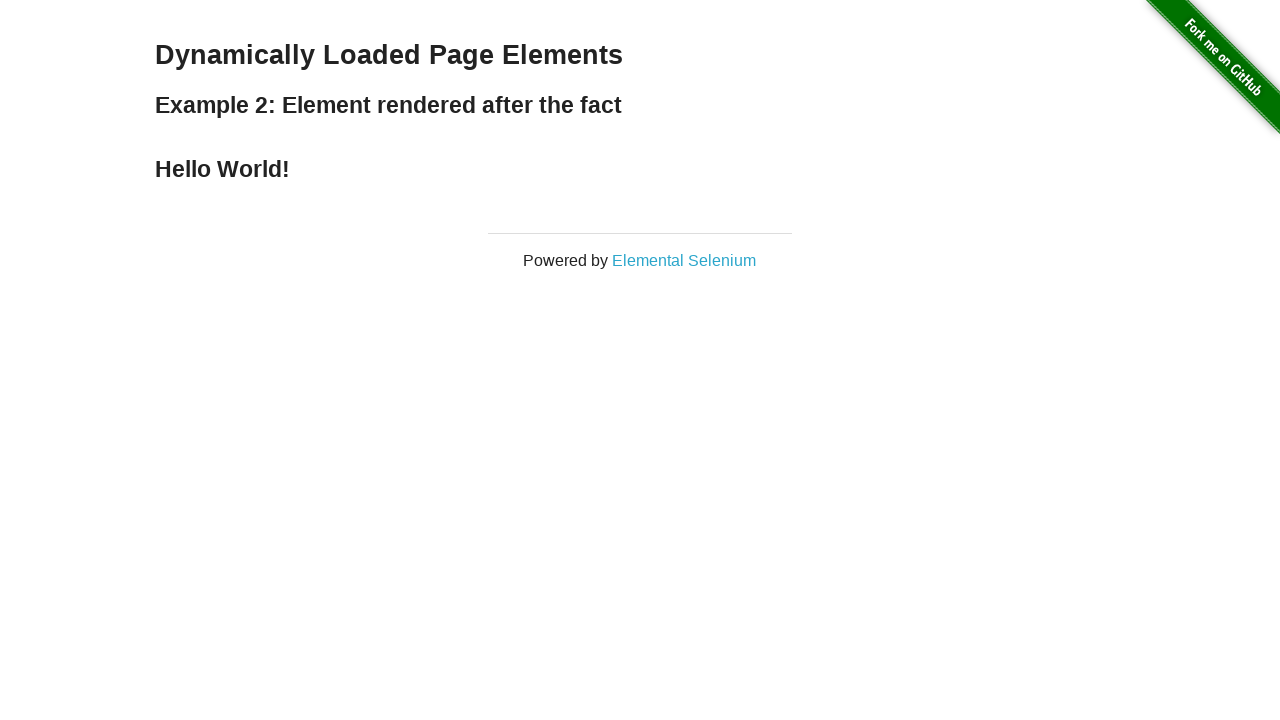

Retrieved text content from finish element
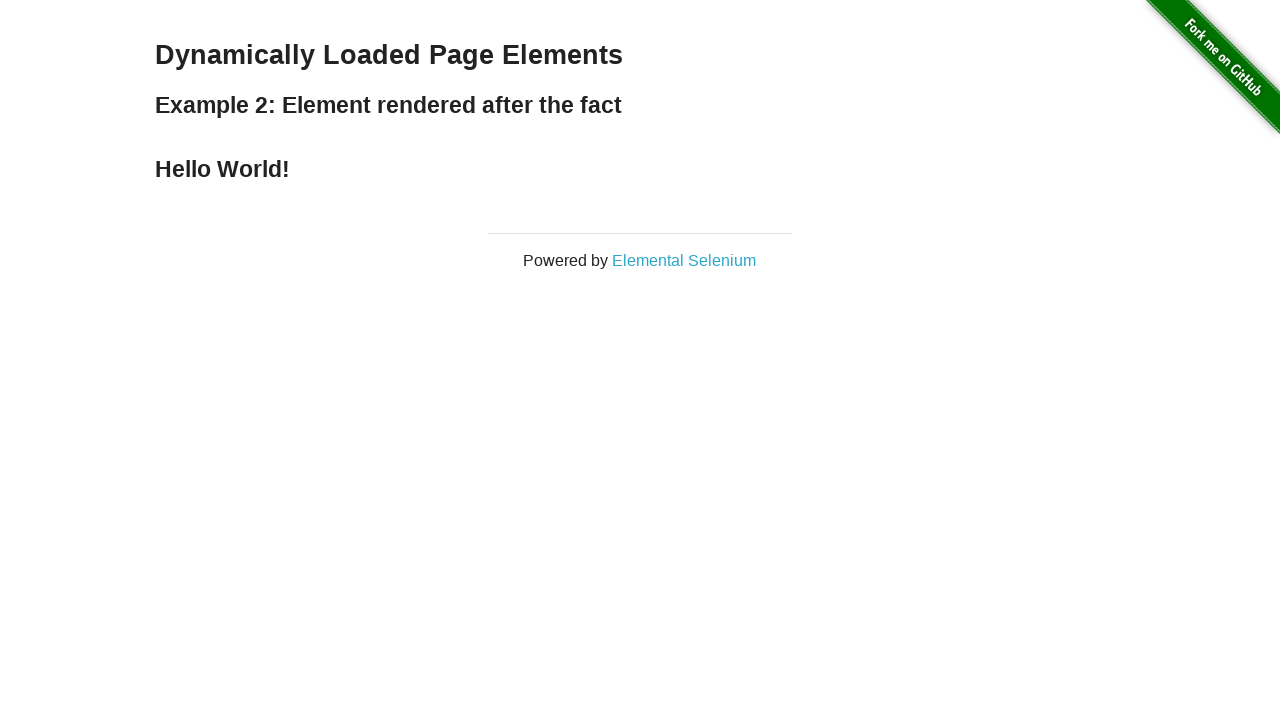

Verified finish element displays 'Hello World!' text
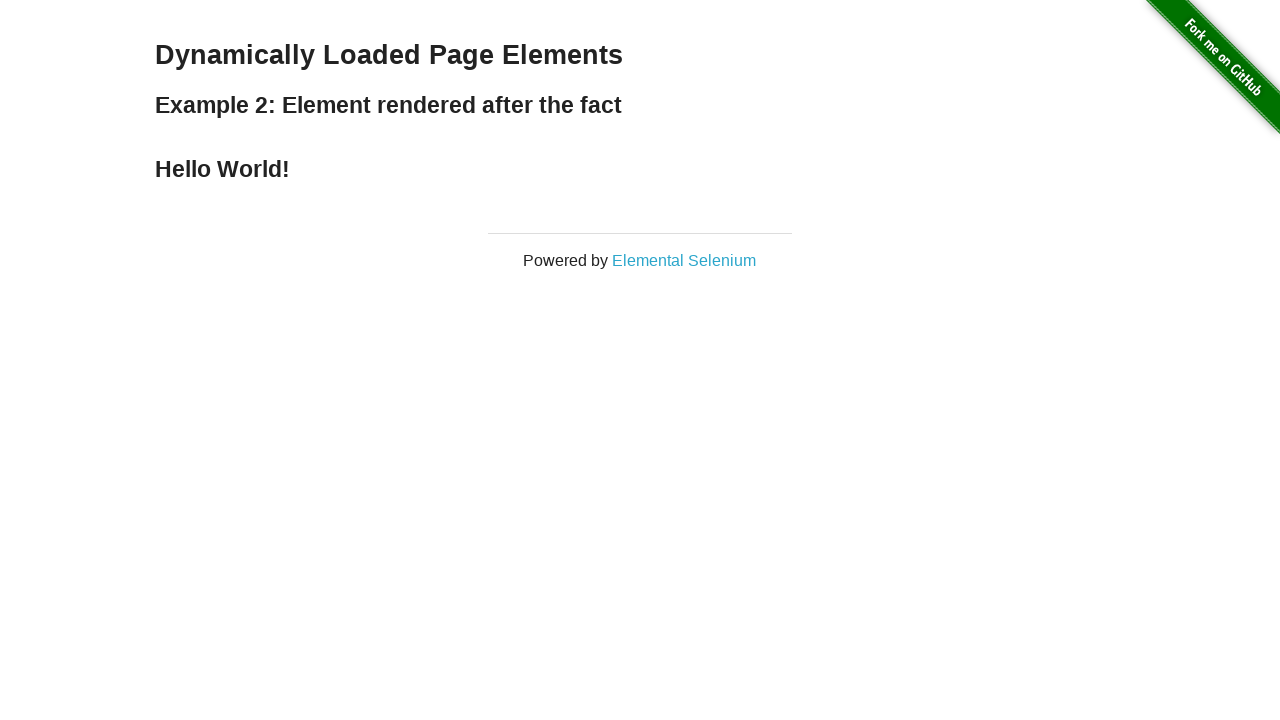

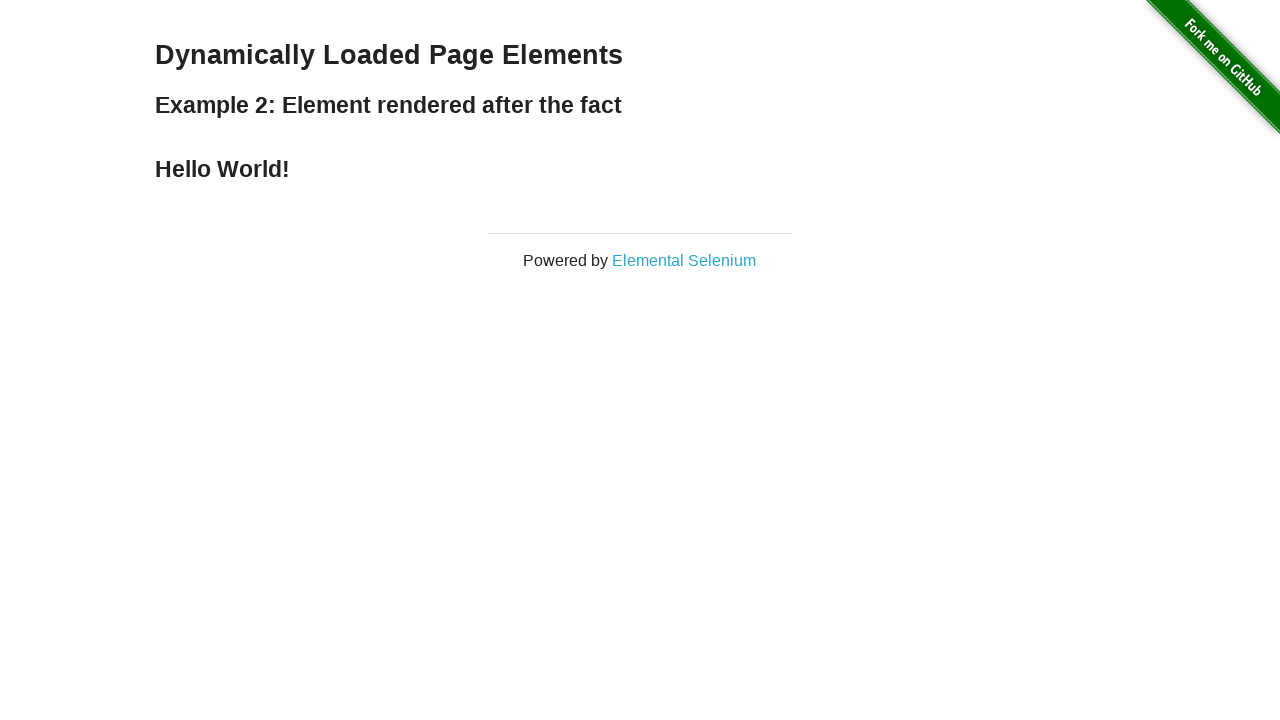